Tests multiple window handling by clicking a button that opens a new window, switching to the child window, closing it, and switching back to the main window.

Starting URL: https://demoqa.com/browser-windows

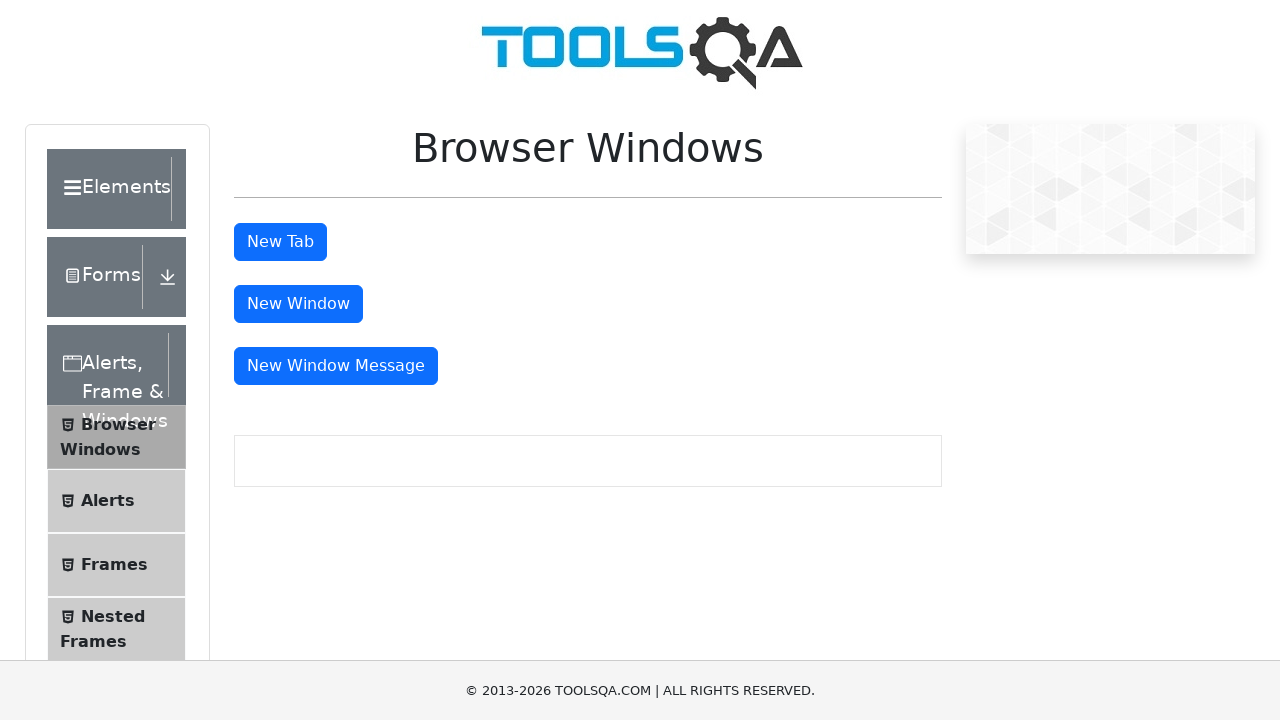

Clicked button to open new window at (298, 304) on #windowButton
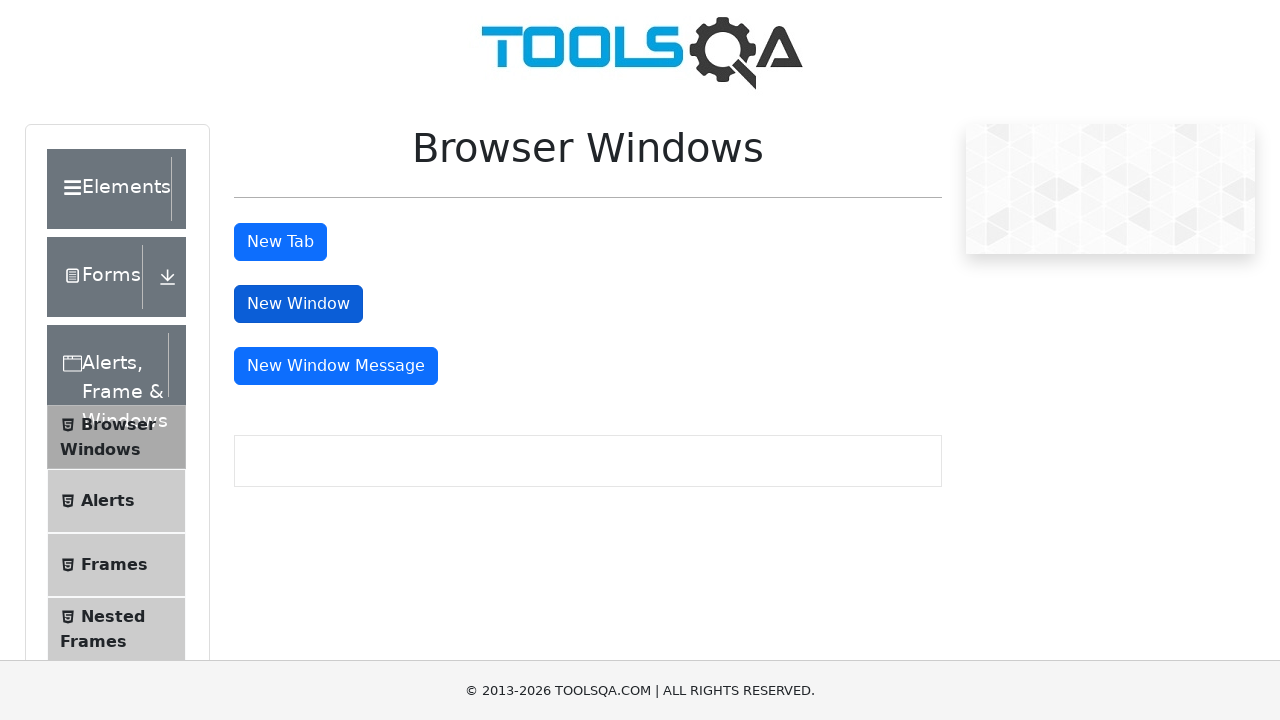

New child window opened and captured
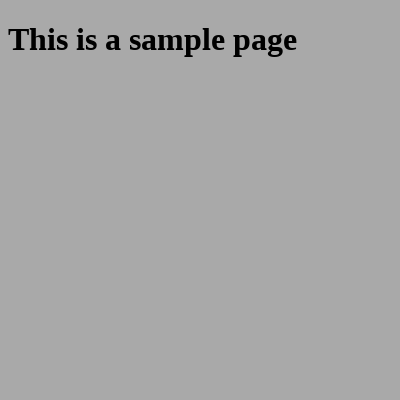

Child window fully loaded
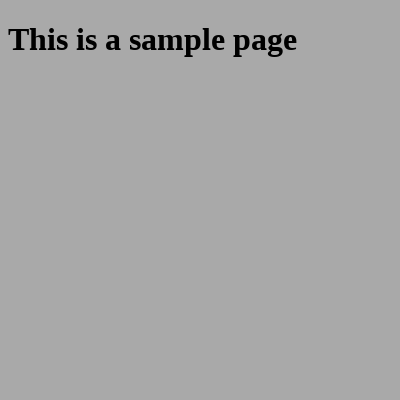

Closed child window
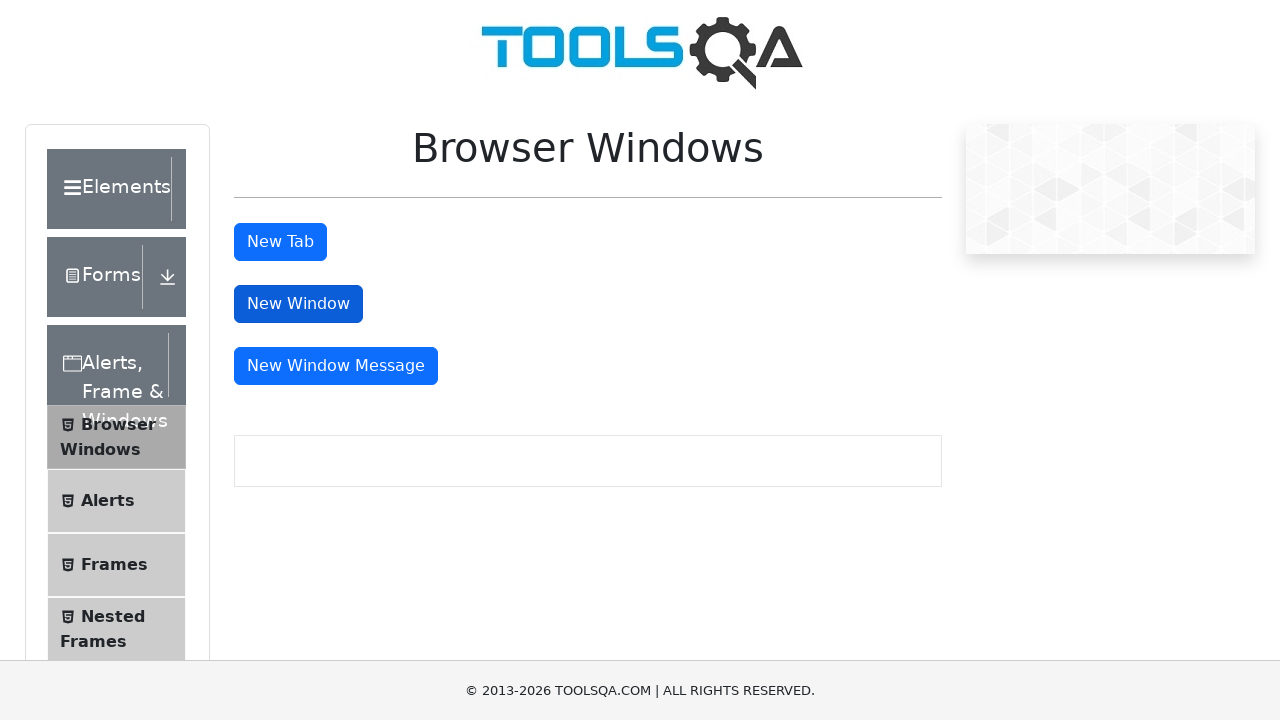

Switched back to main window and verified window button is present
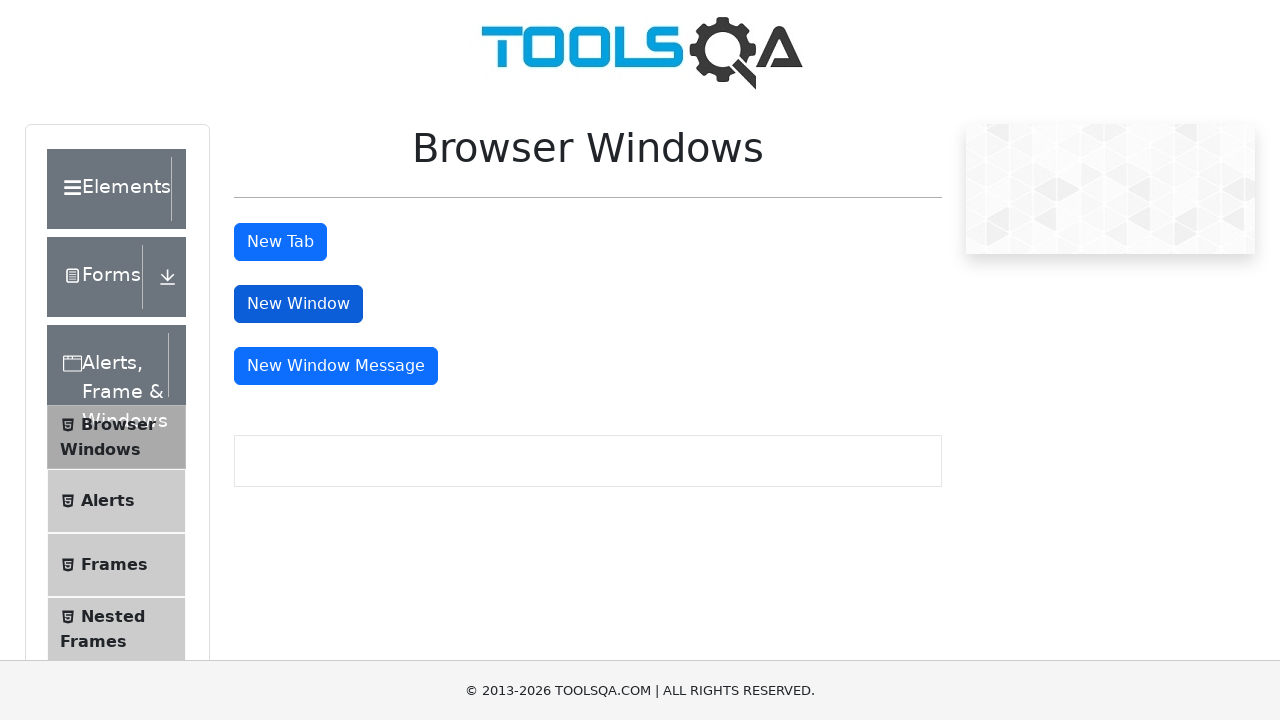

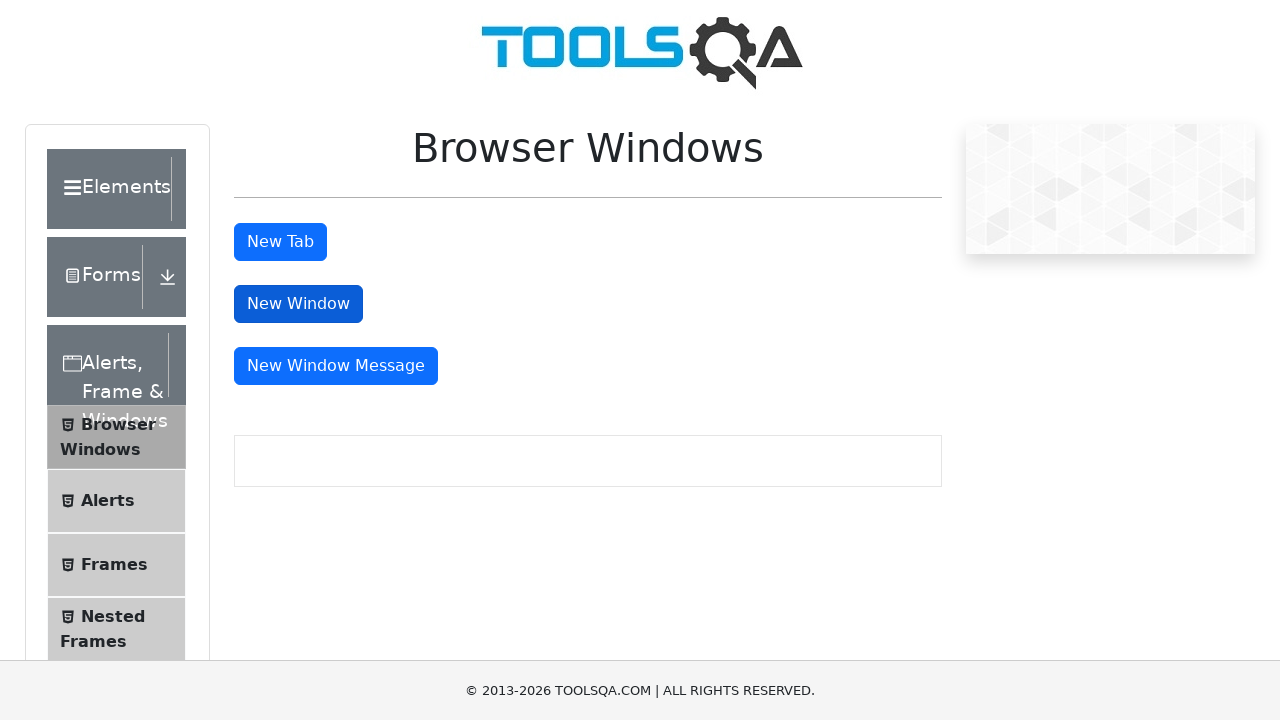